Tests window switching functionality by clicking a link that opens a new window and switching to it

Starting URL: https://the-internet.herokuapp.com/windows

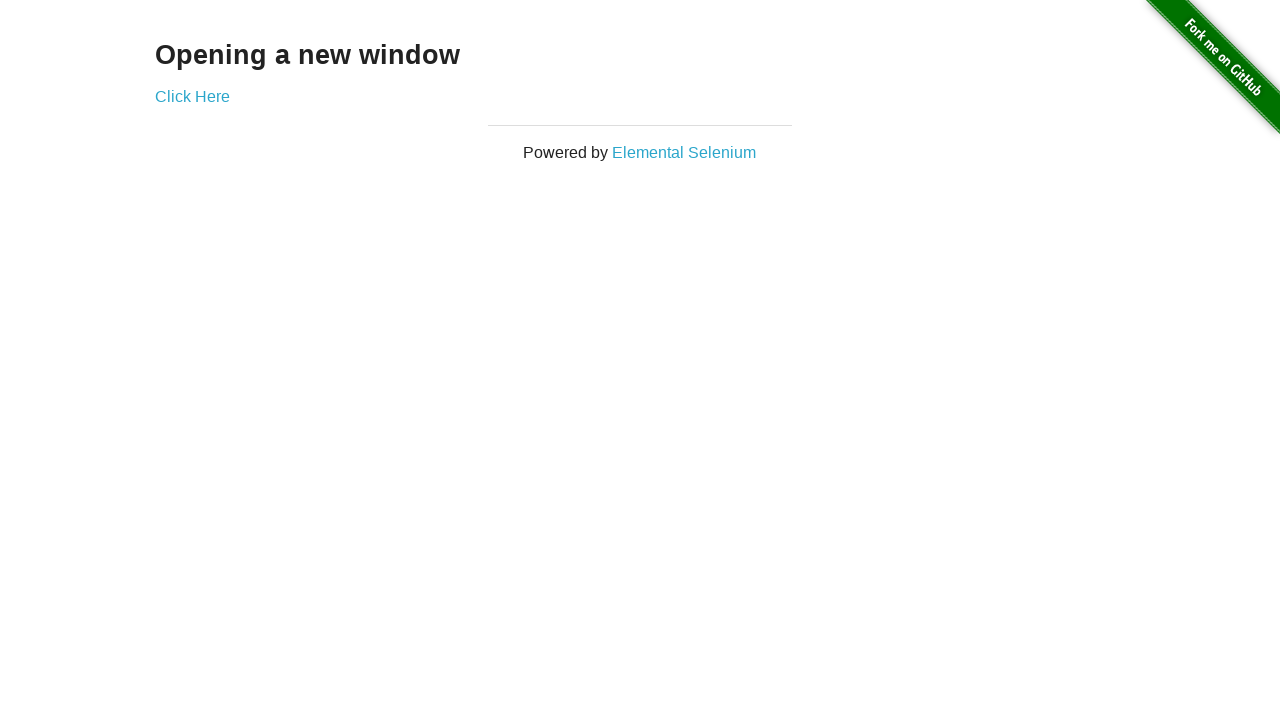

Clicked 'Click Here' link to open new window at (192, 96) on text=Click Here
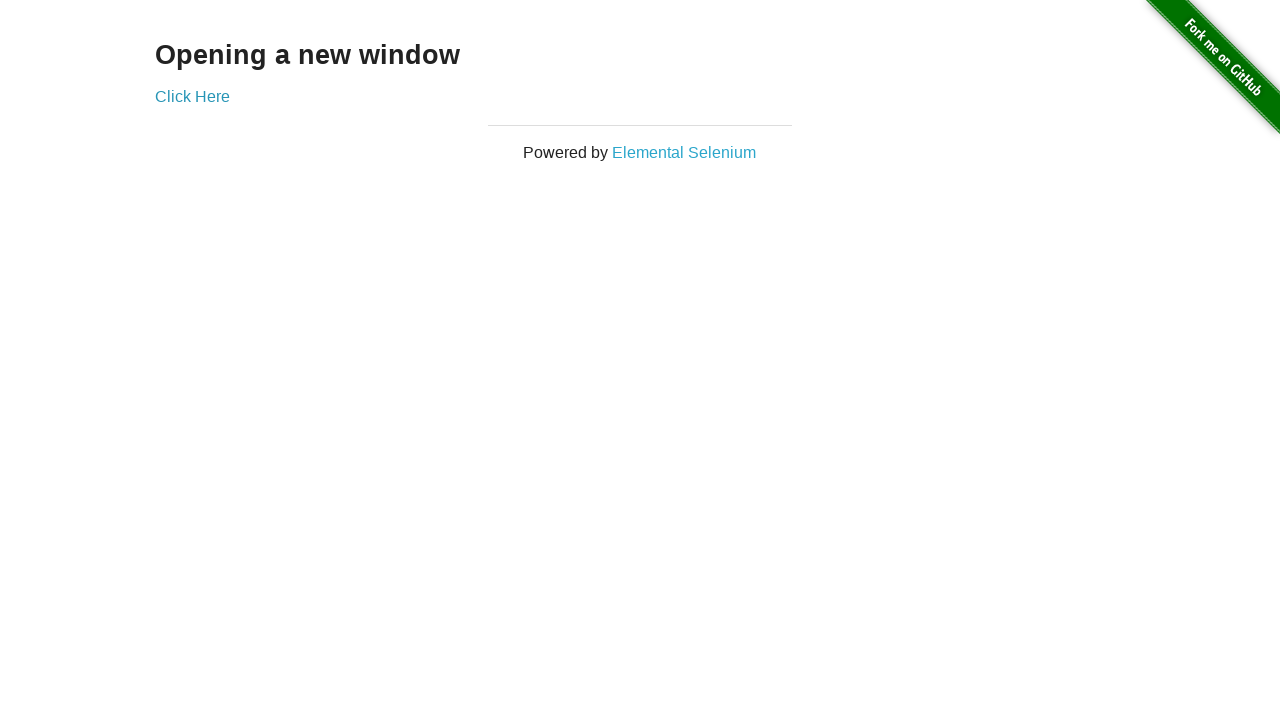

New window opened and captured
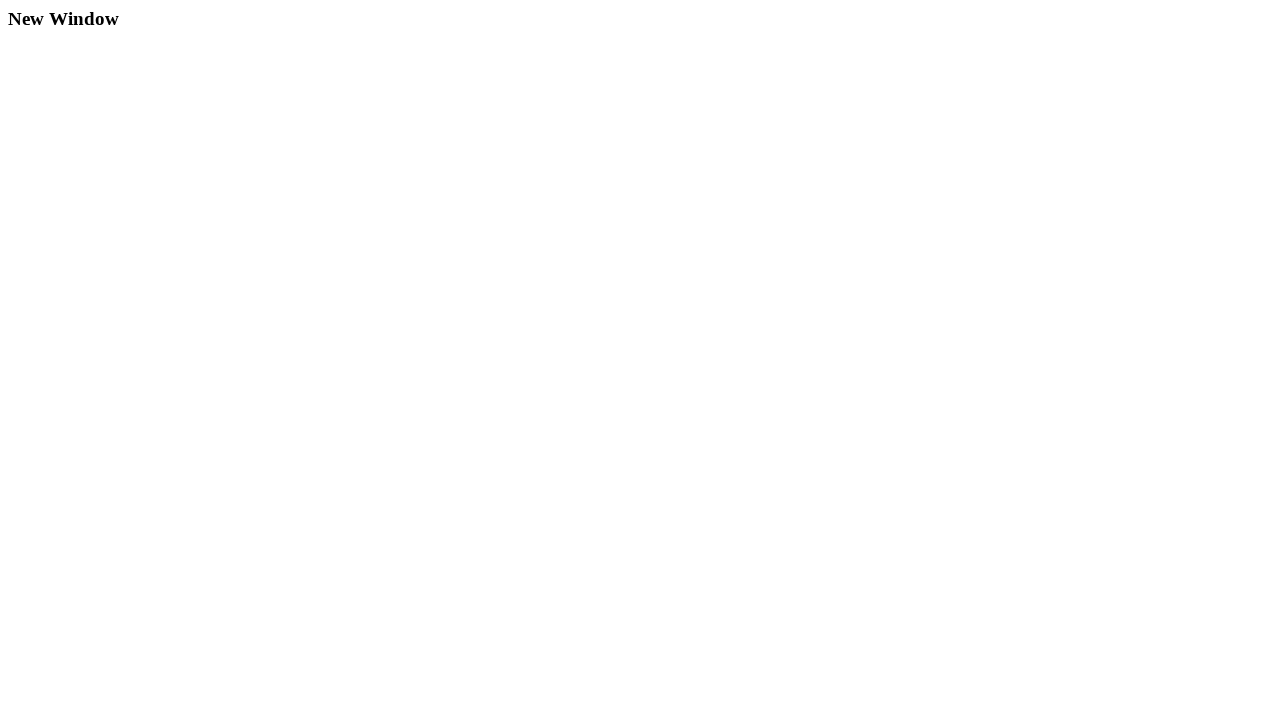

New window loaded completely
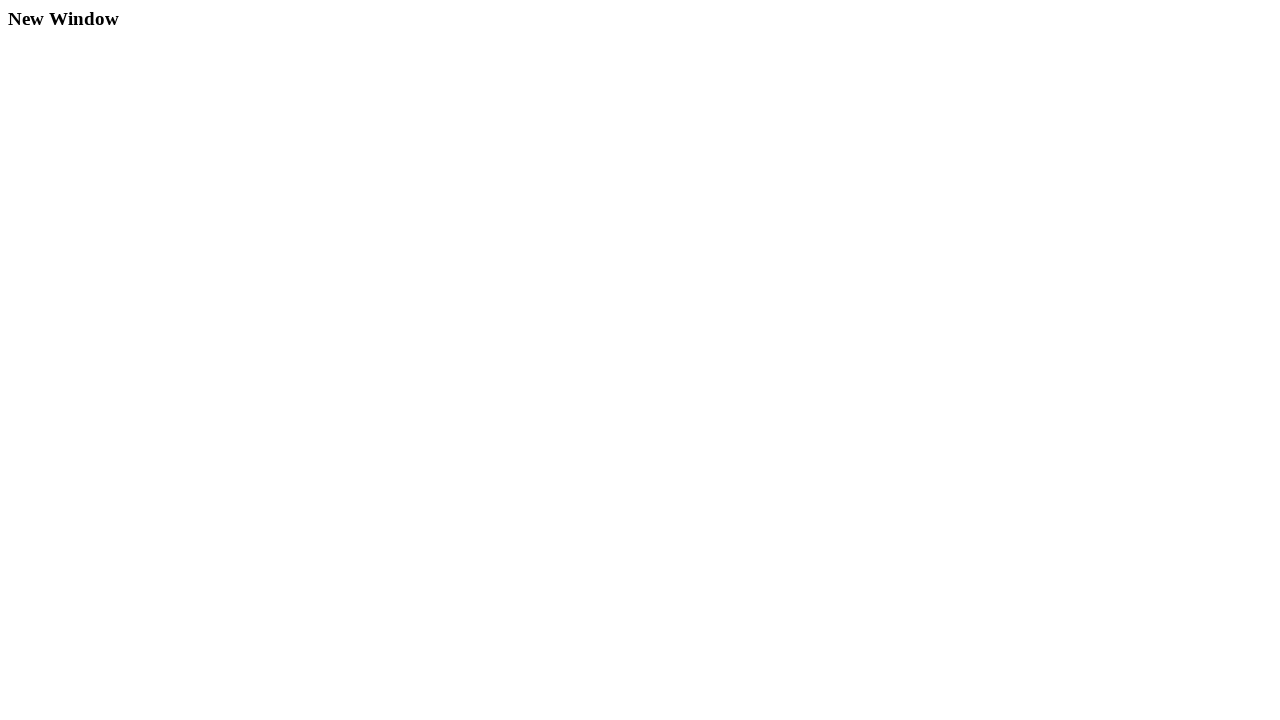

Verified new window URL contains '/new'
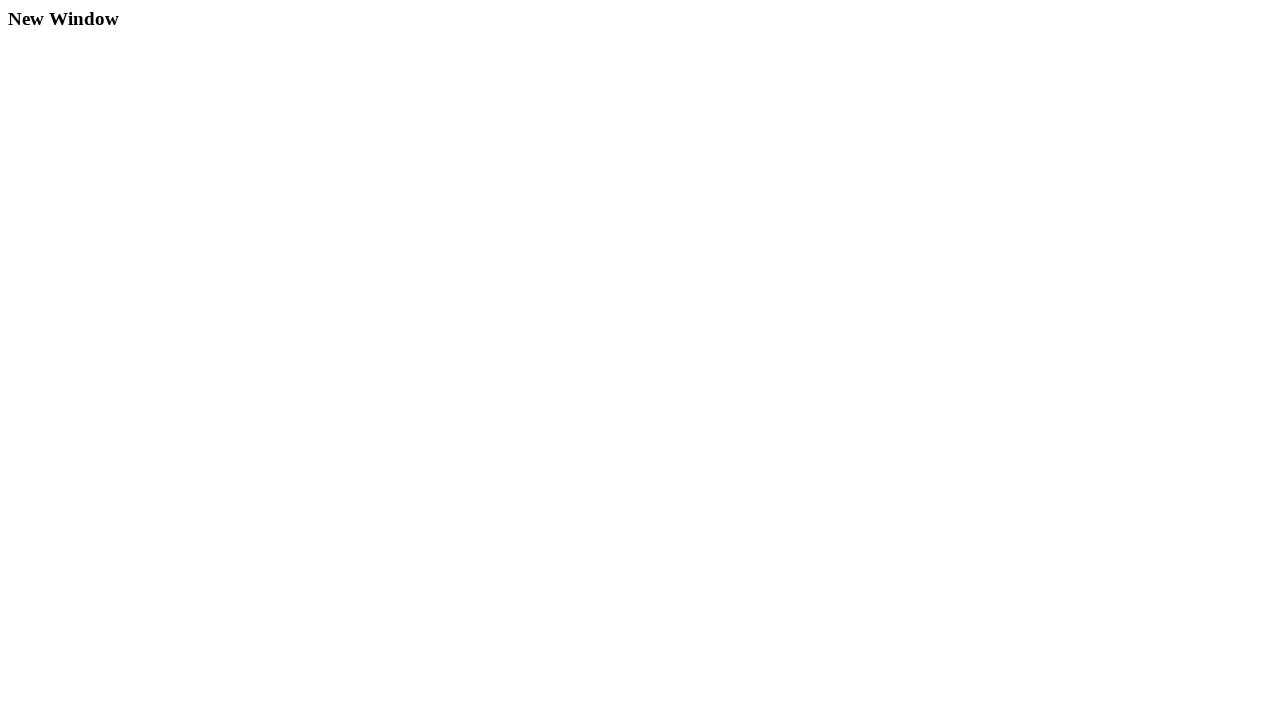

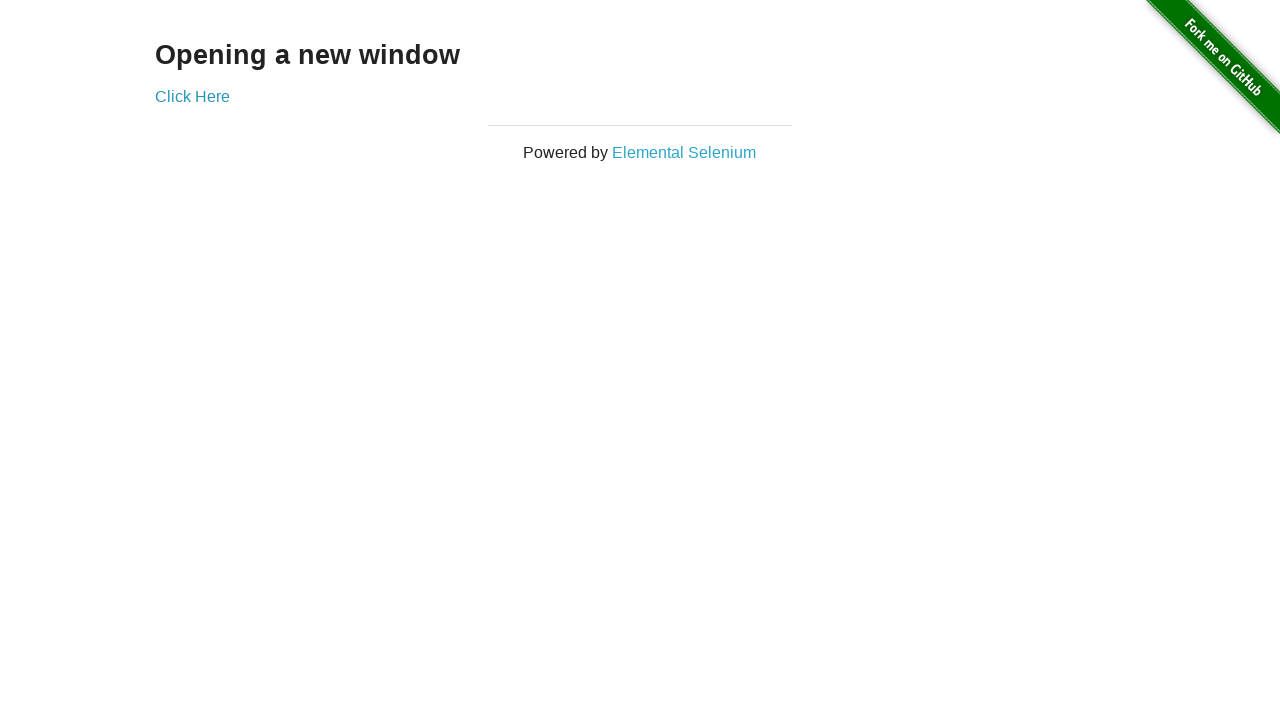